Tests JavaScript alert handling by clicking alert button, verifying alert text, and accepting the alert

Starting URL: https://testcenter.techproeducation.com/index.php?page=javascript-alerts

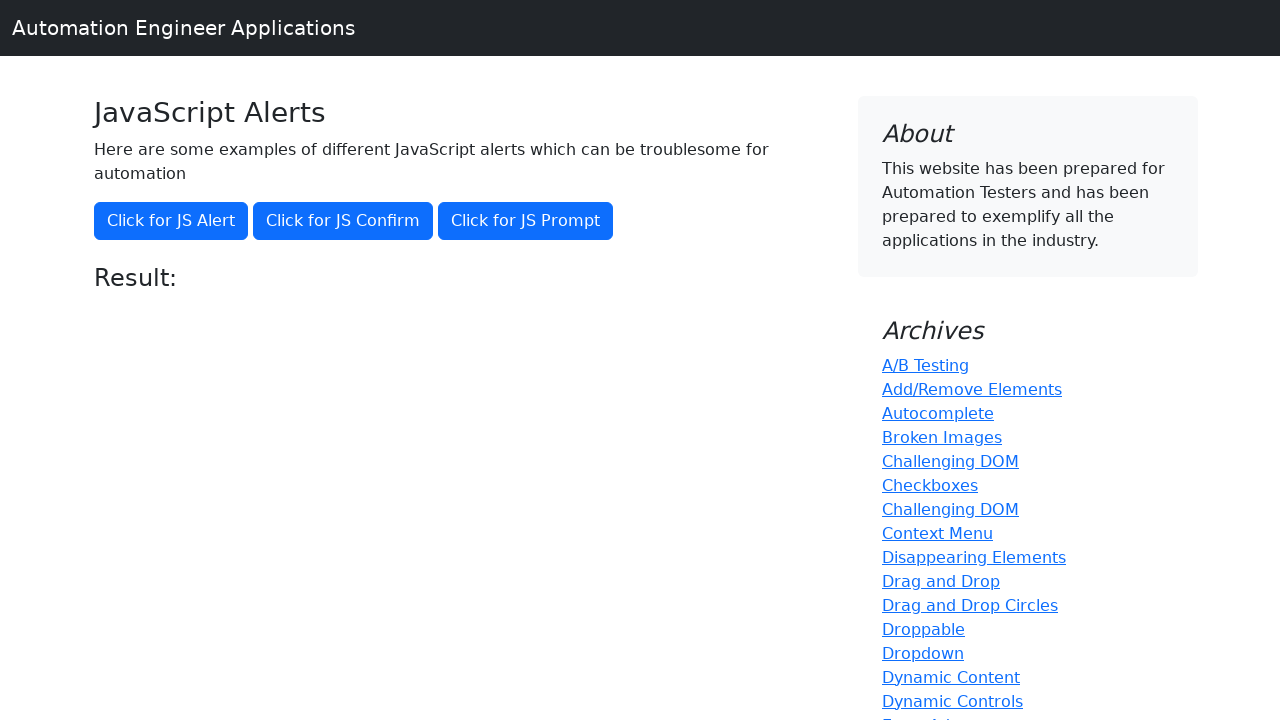

Set up dialog handler to automatically accept alerts
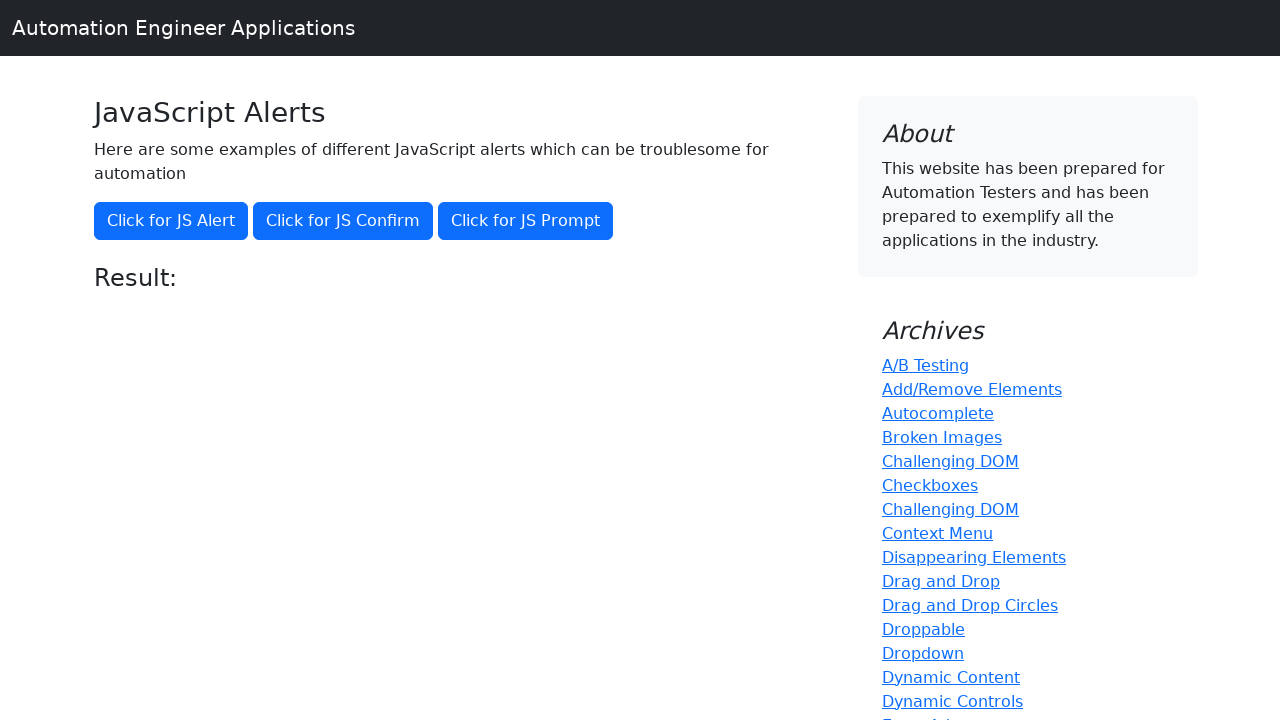

Clicked button to trigger JavaScript alert at (171, 221) on xpath=//button[@onclick='jsAlert()']
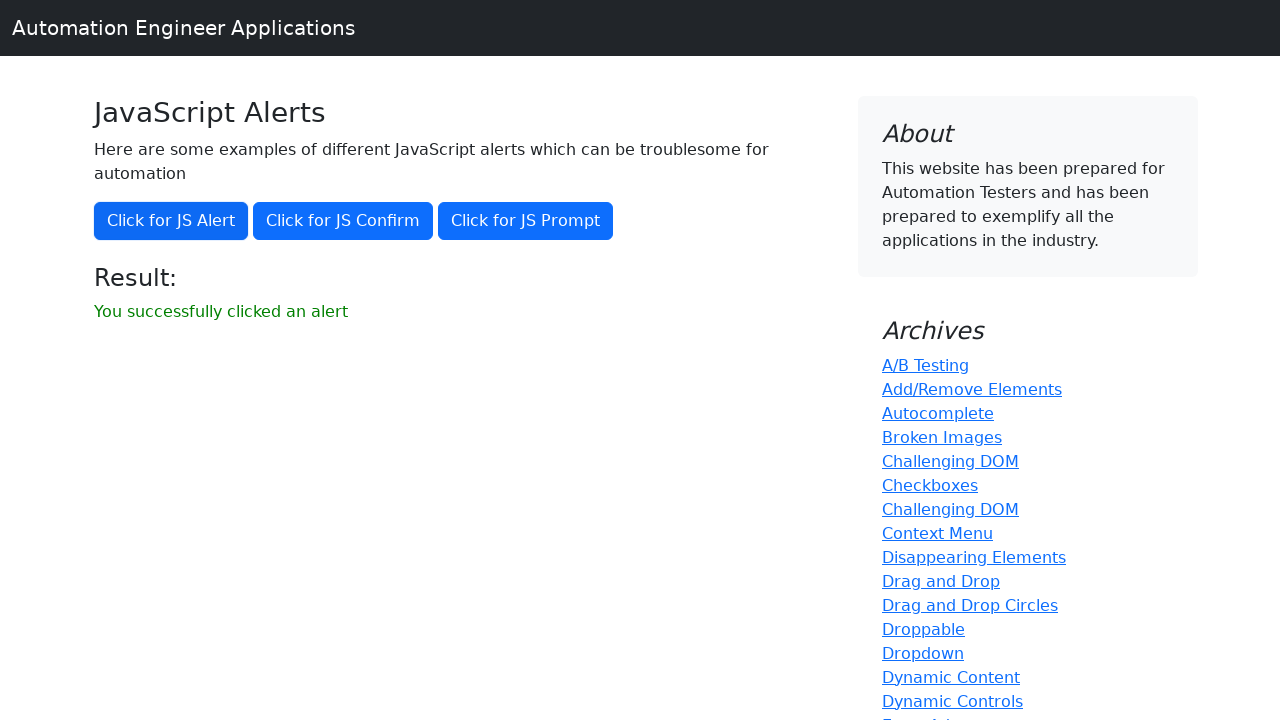

Alert was accepted and result text appeared on page
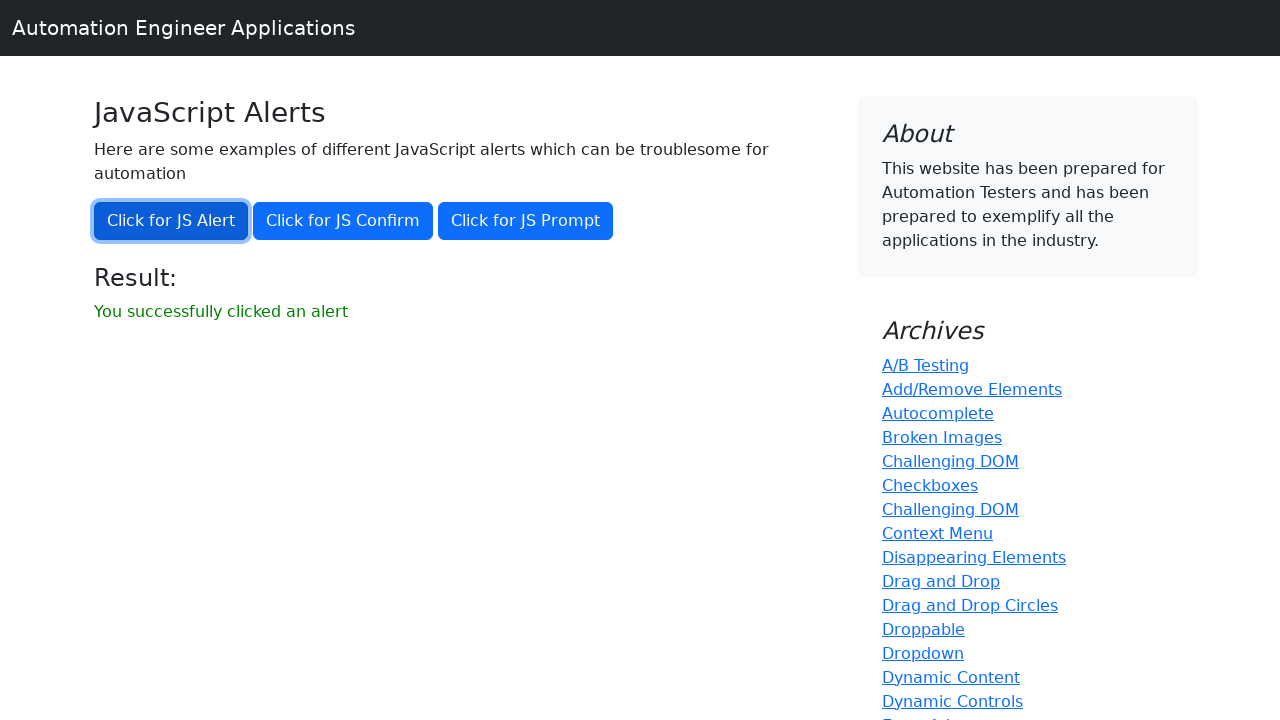

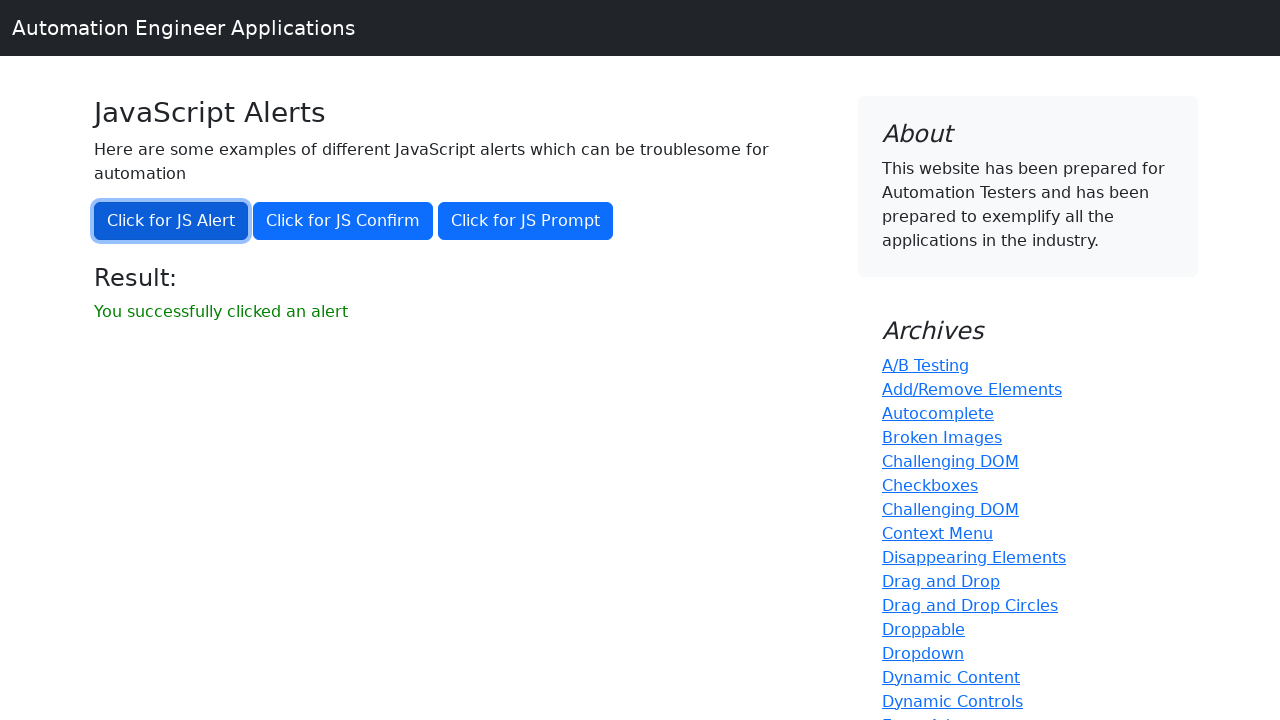